Tests a registration form by filling in required fields (first name, last name, city) and submitting, then verifies successful registration by checking for a congratulations message.

Starting URL: http://suninjuly.github.io/registration1.html

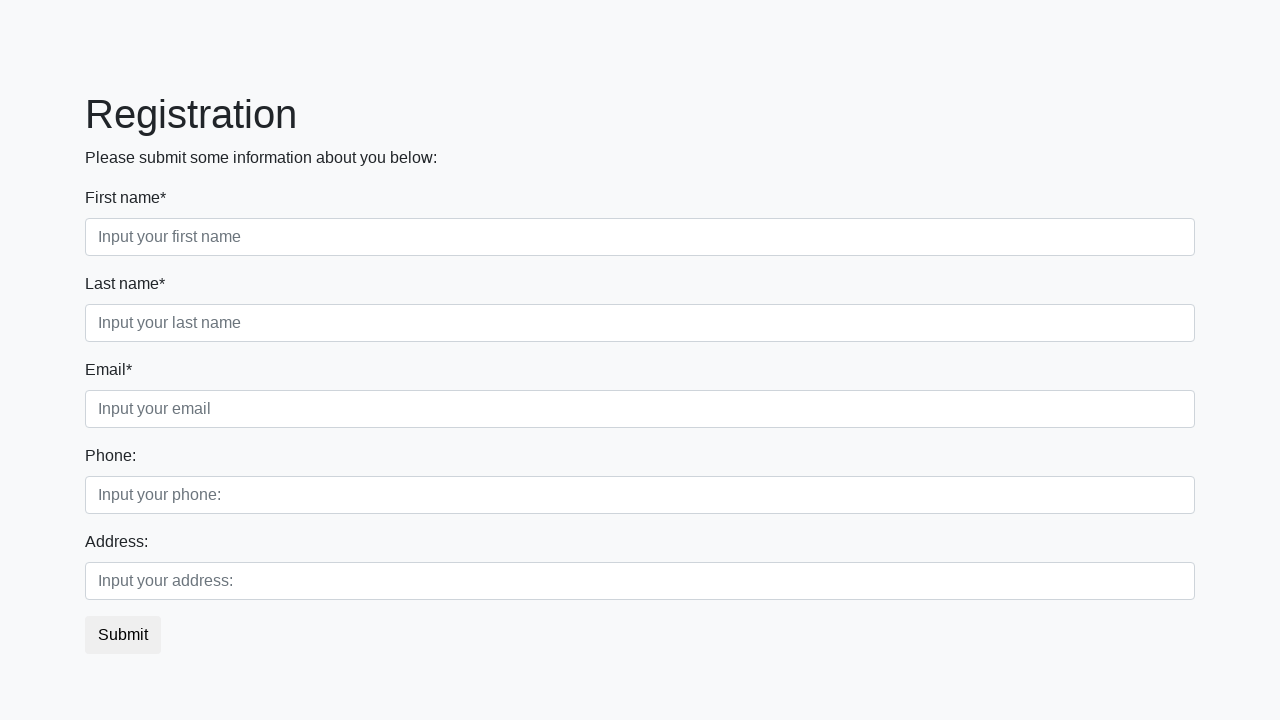

Filled first name field with 'Ivan' on //div/div[1]/input[@required]
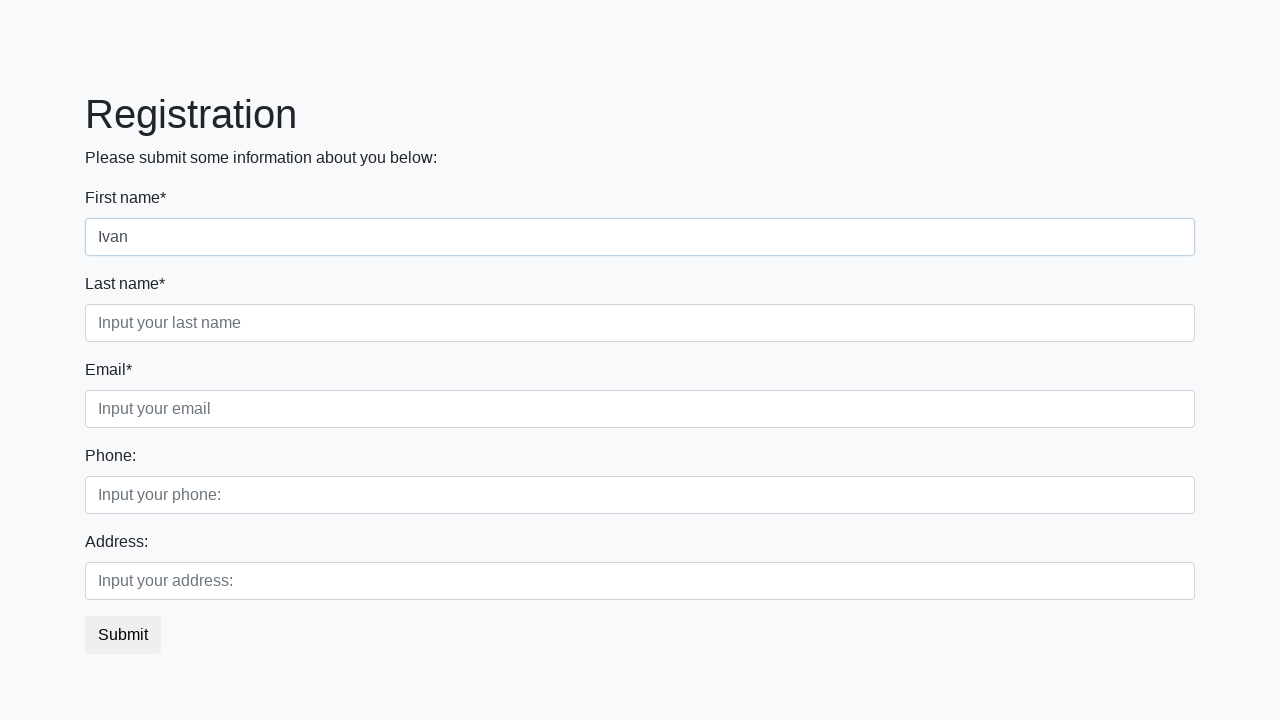

Filled last name field with 'Petrov' on //div/div[2]/input[@required]
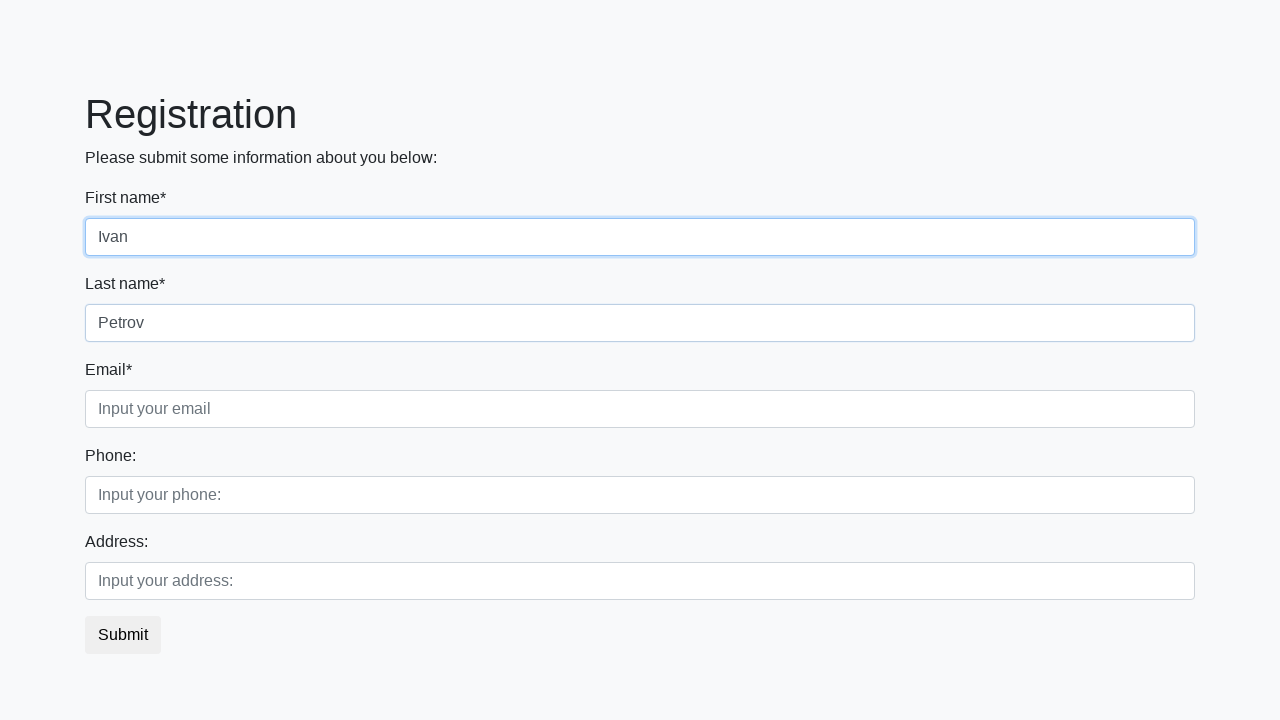

Filled city field with 'Smolensk' on //div/div[3]/input[@required]
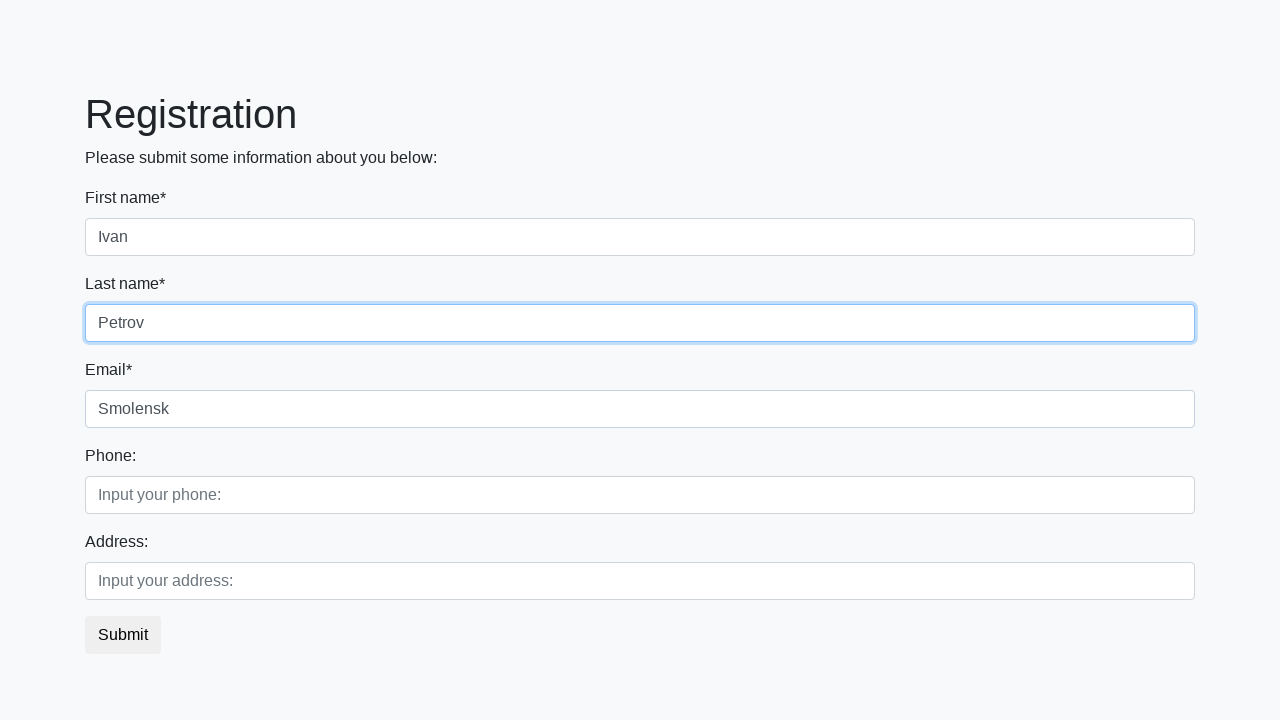

Clicked submit button to register at (123, 635) on button.btn
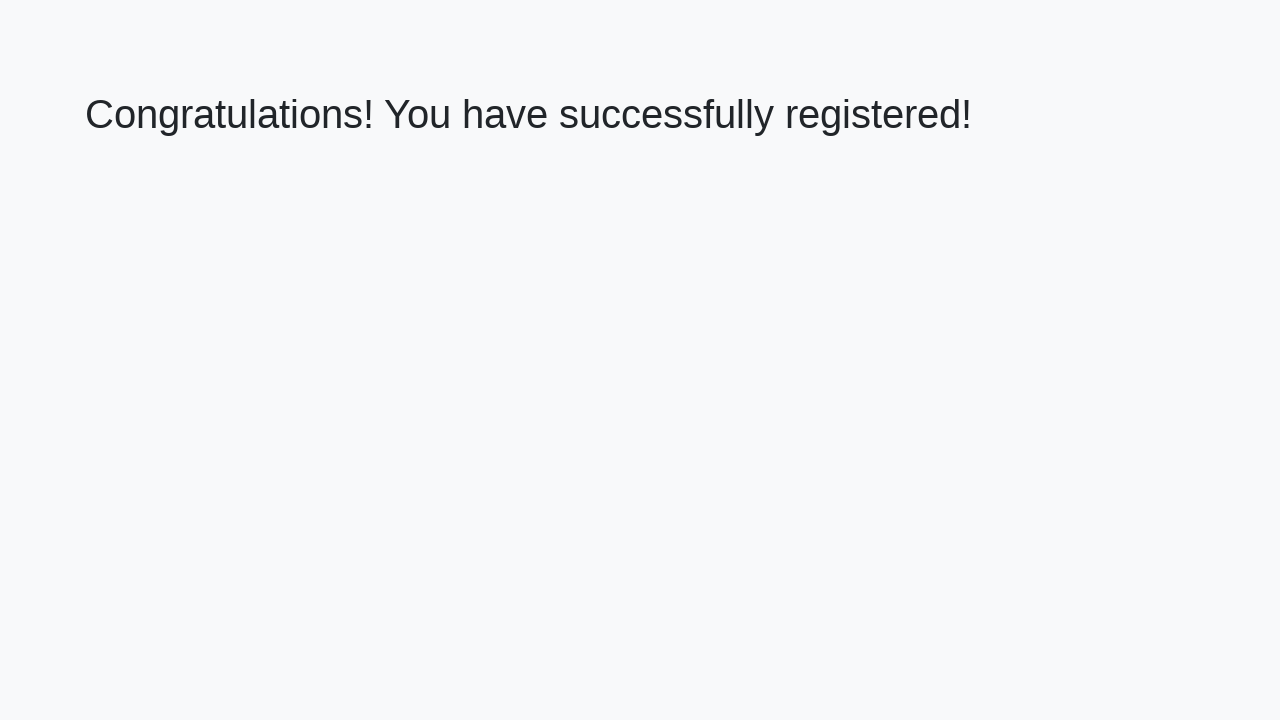

Congratulations message header loaded
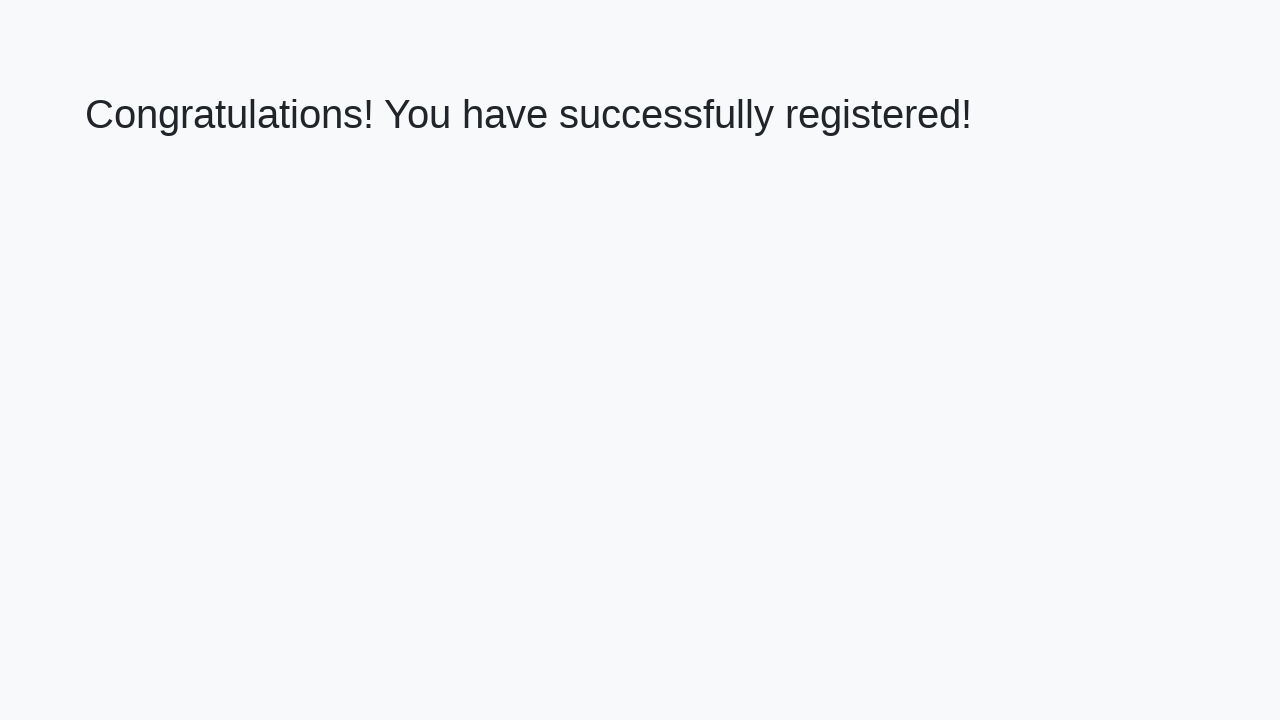

Retrieved congratulations message text
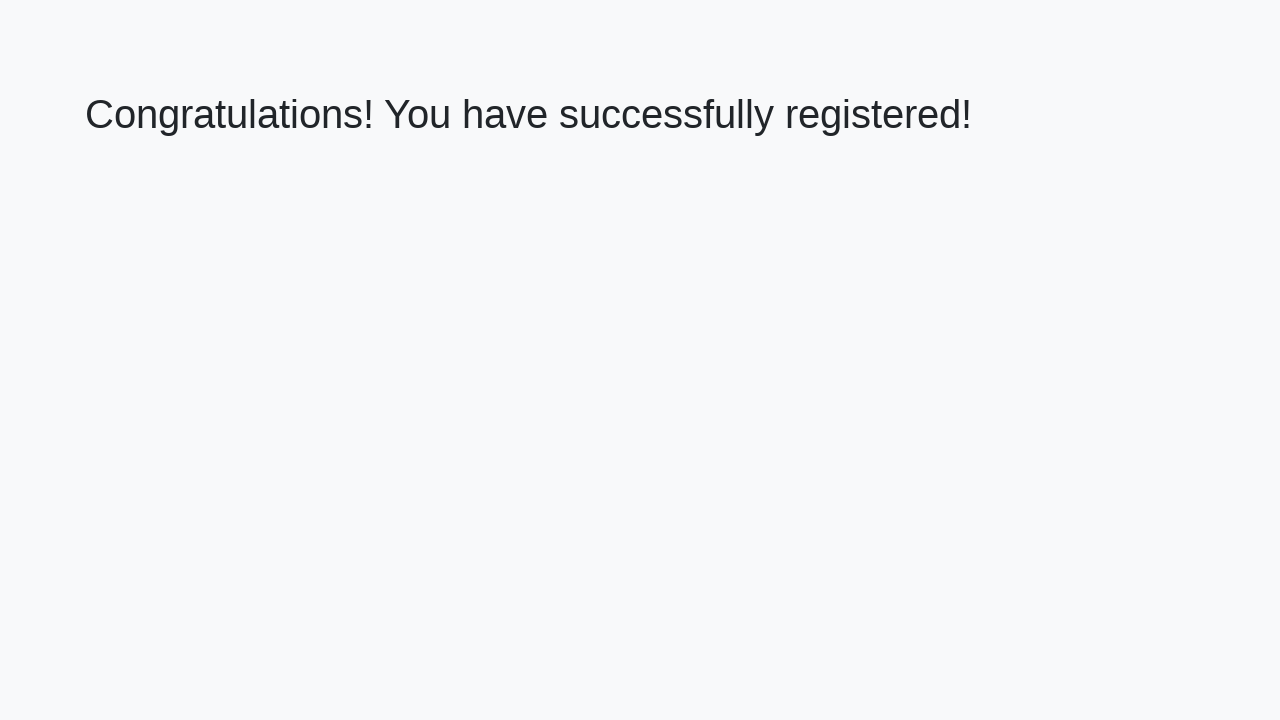

Verified successful registration with congratulations message
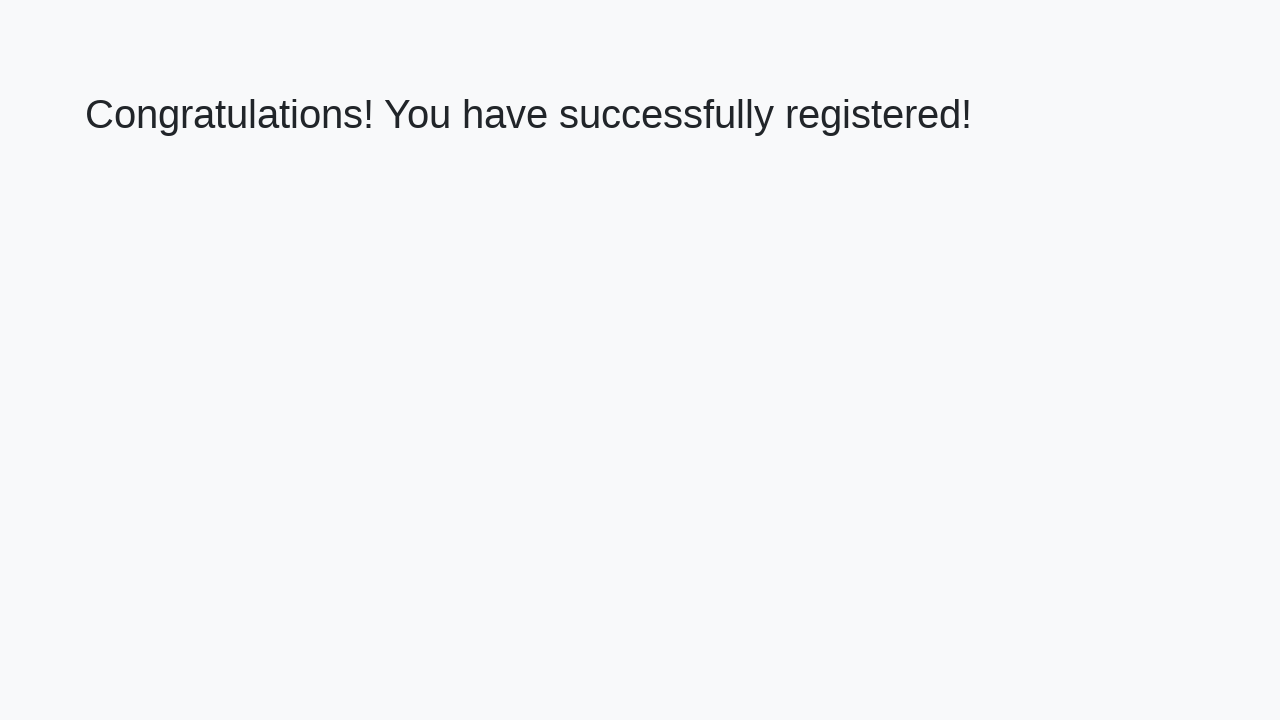

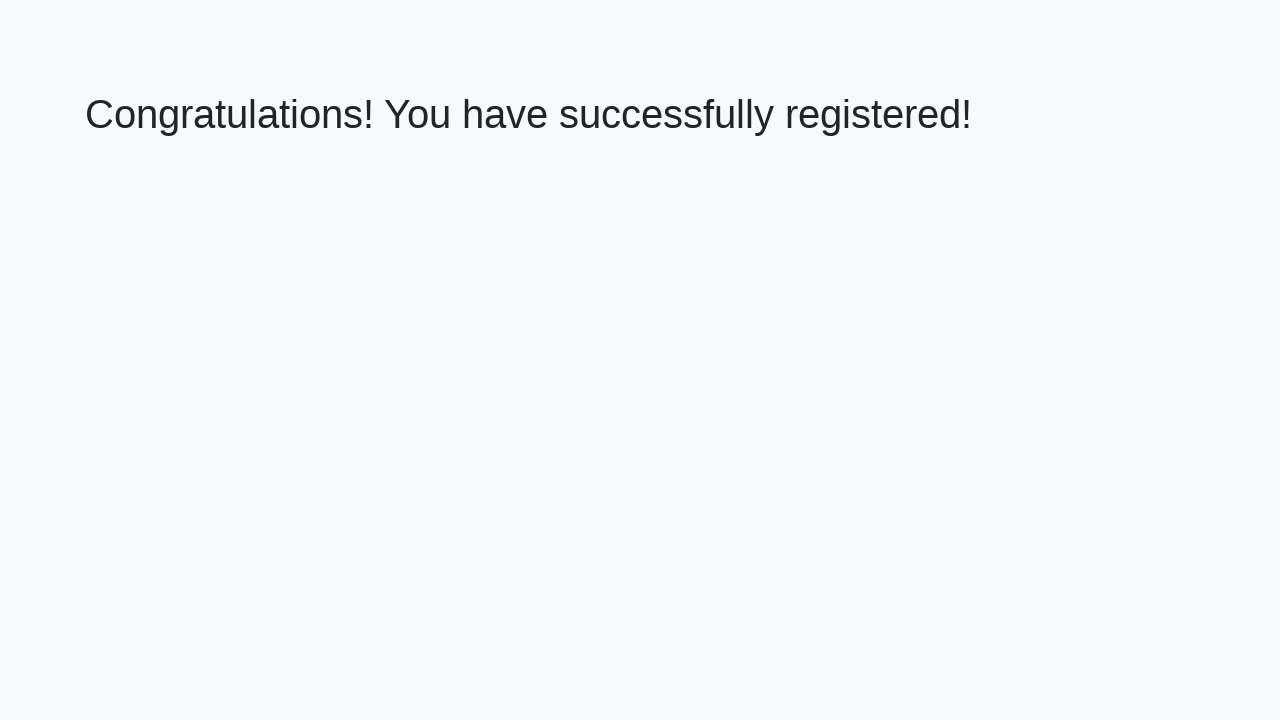